Tests web storage functionality by interacting with session storage via JavaScript and clicking a button to display the session storage contents.

Starting URL: https://bonigarcia.dev/selenium-webdriver-java/web-storage.html

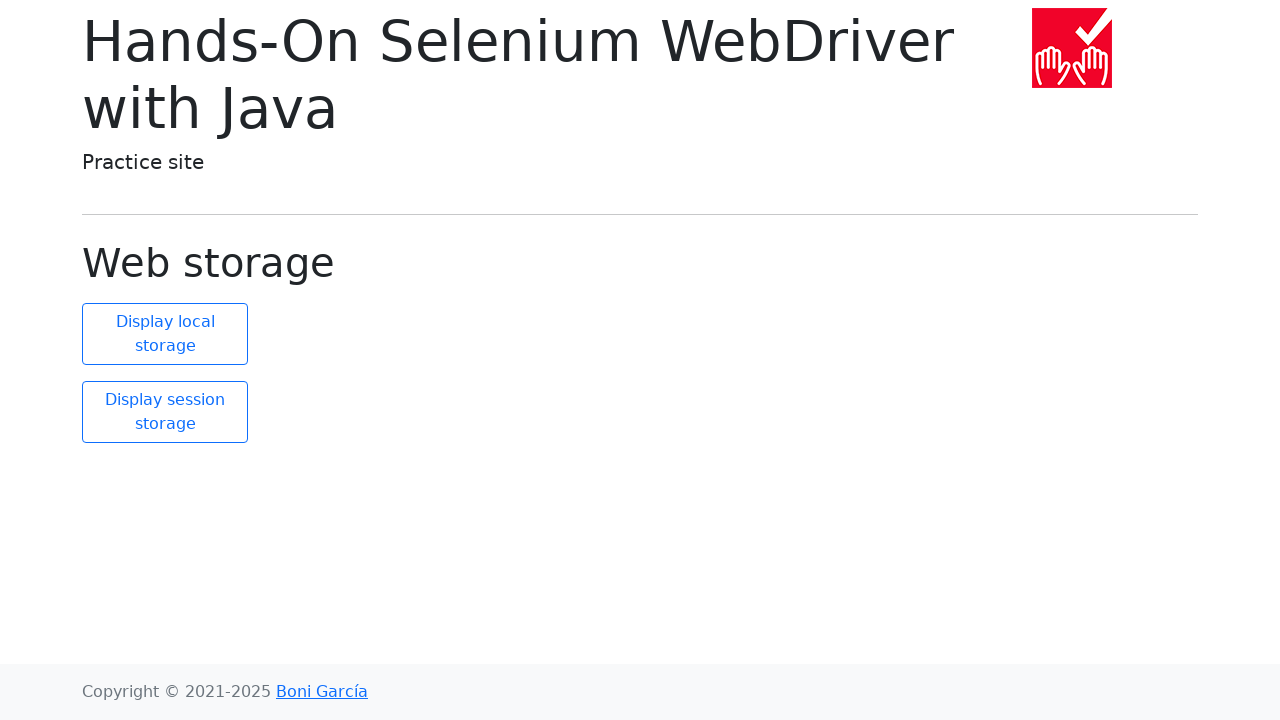

Retrieved local storage size
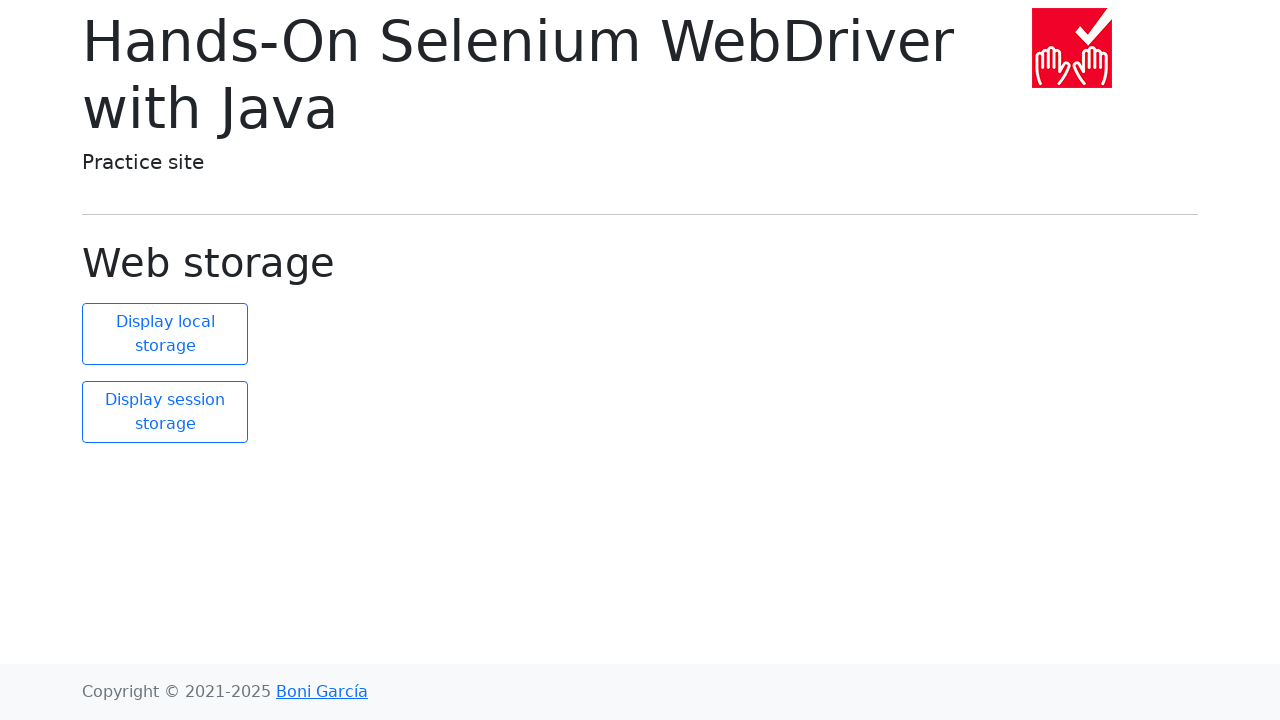

Retrieved all session storage keys and values
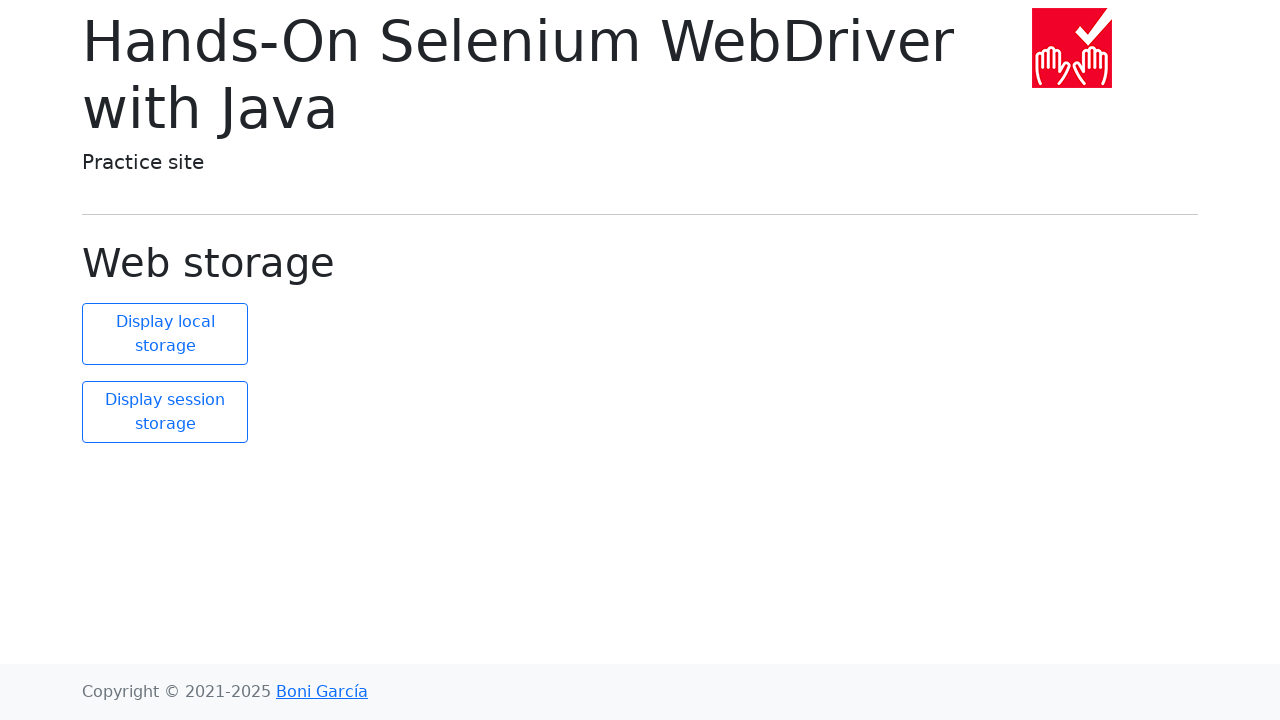

Retrieved session storage size - initial check
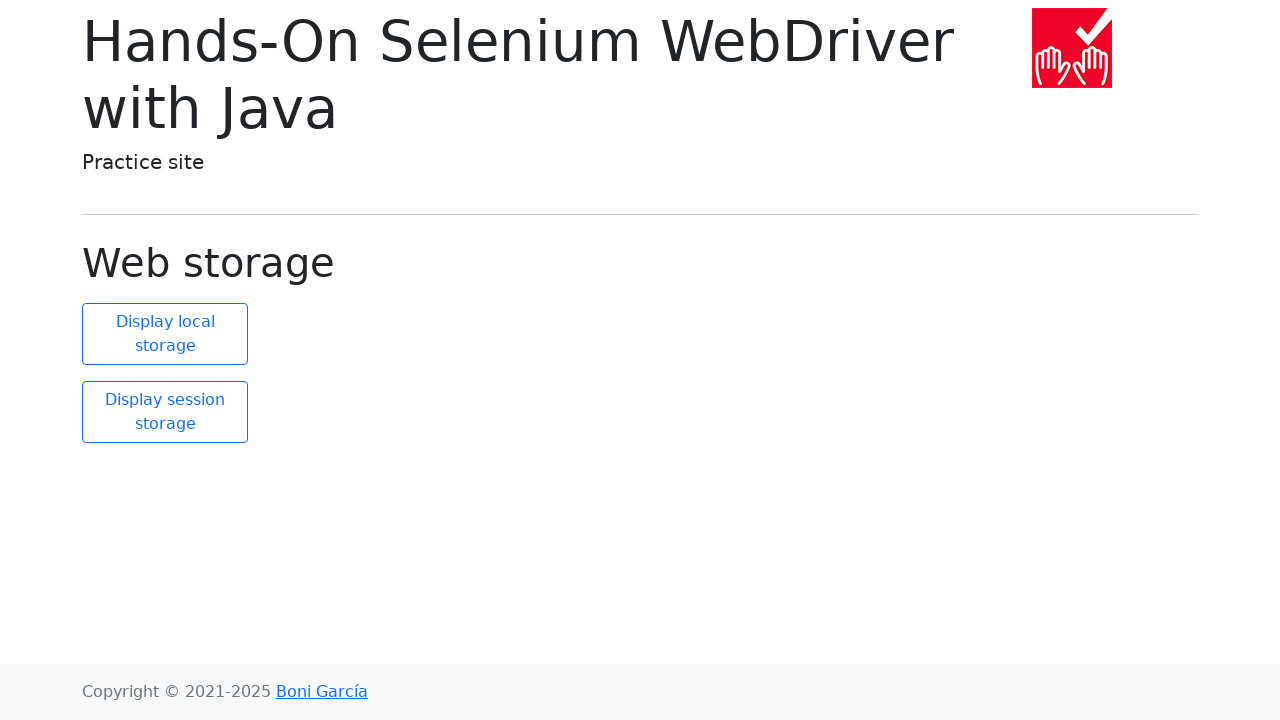

Verified that session storage contains 2 items
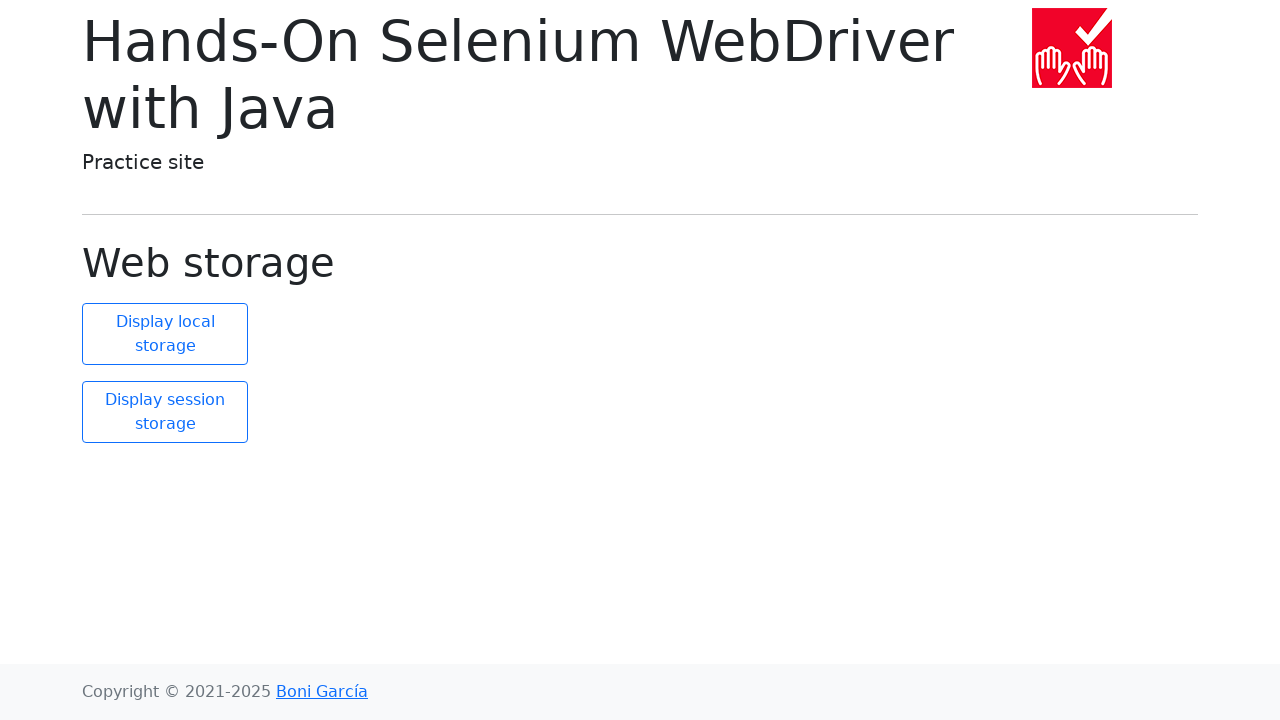

Added new item to session storage with key 'new element' and value 'new value'
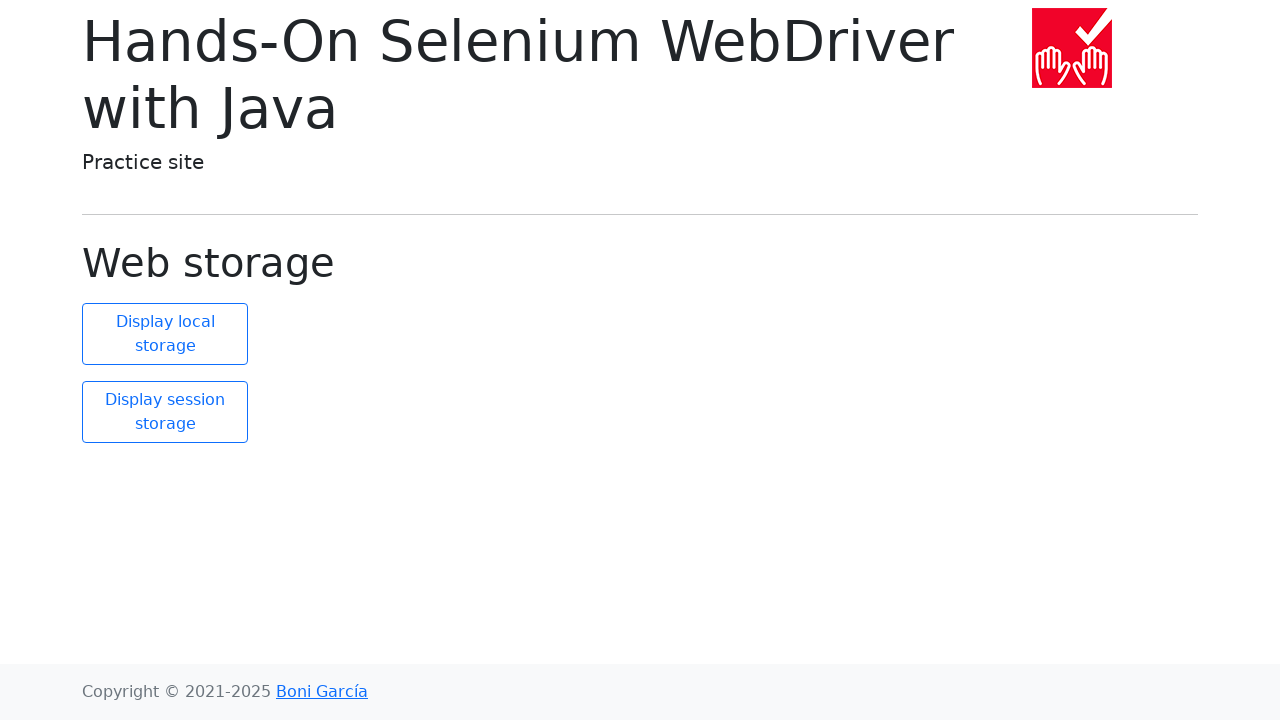

Retrieved session storage size - post-addition check
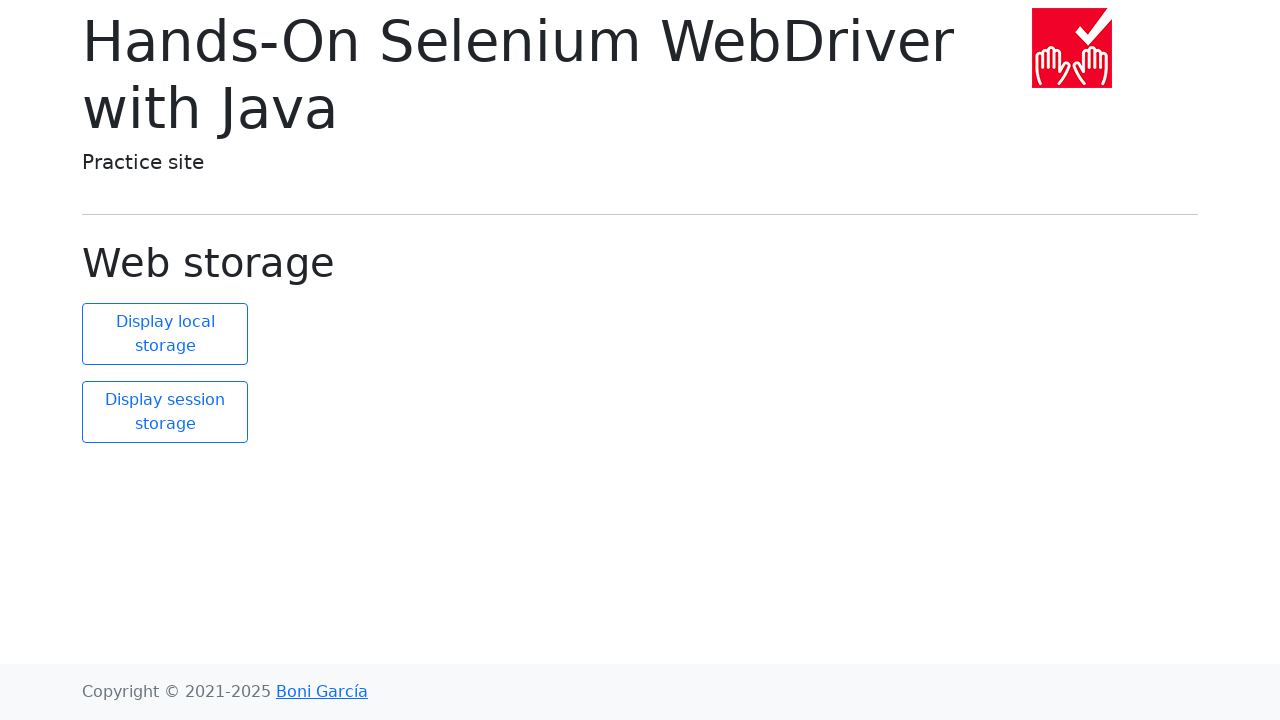

Verified that session storage now contains 3 items
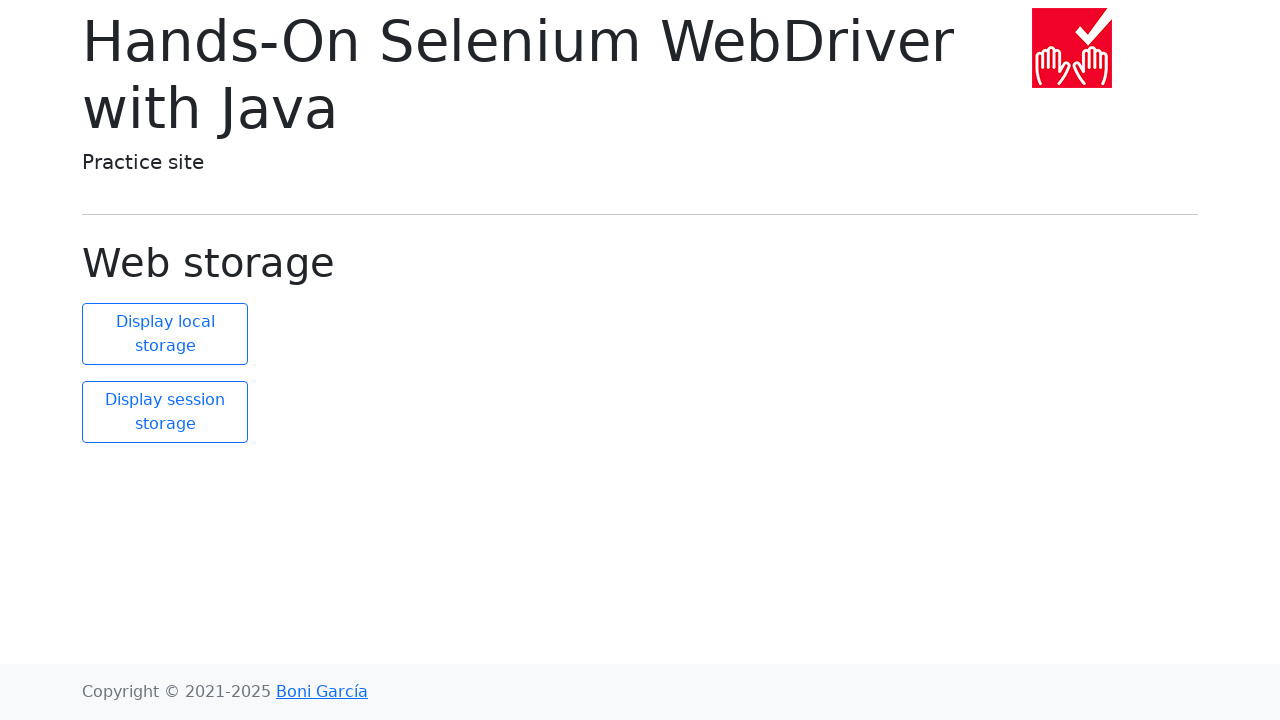

Clicked the display session storage button at (165, 412) on #display-session
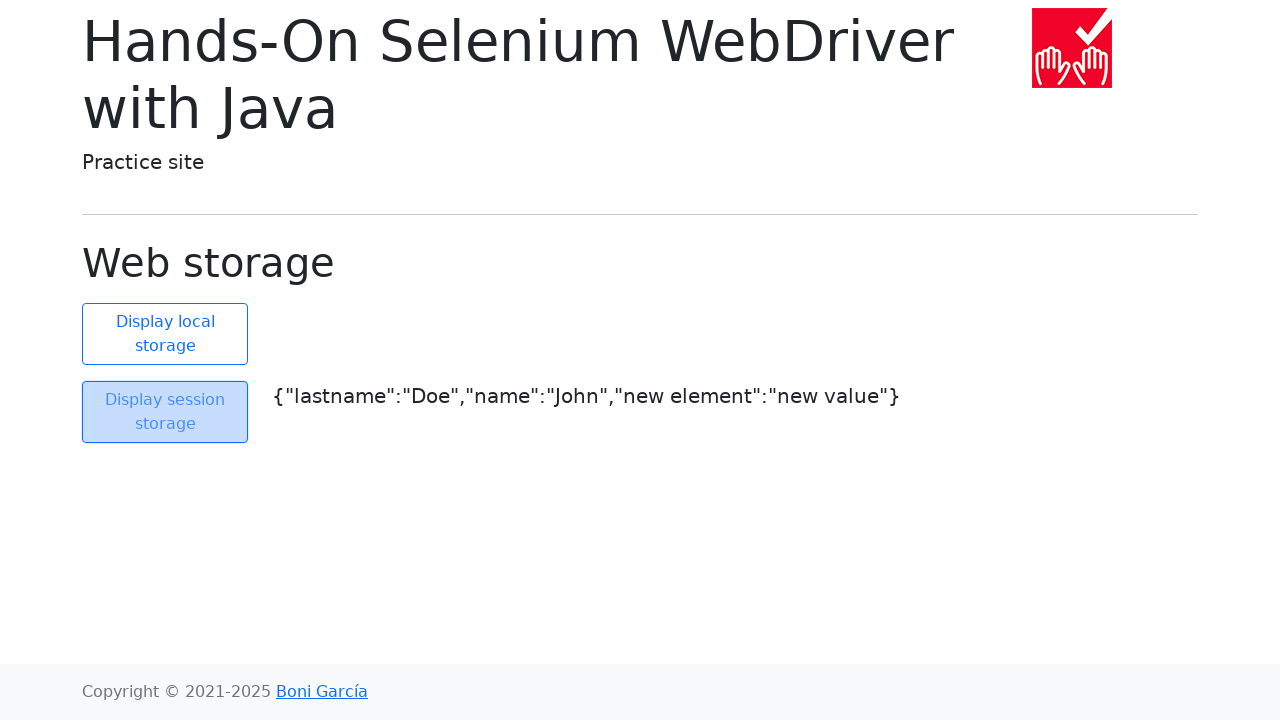

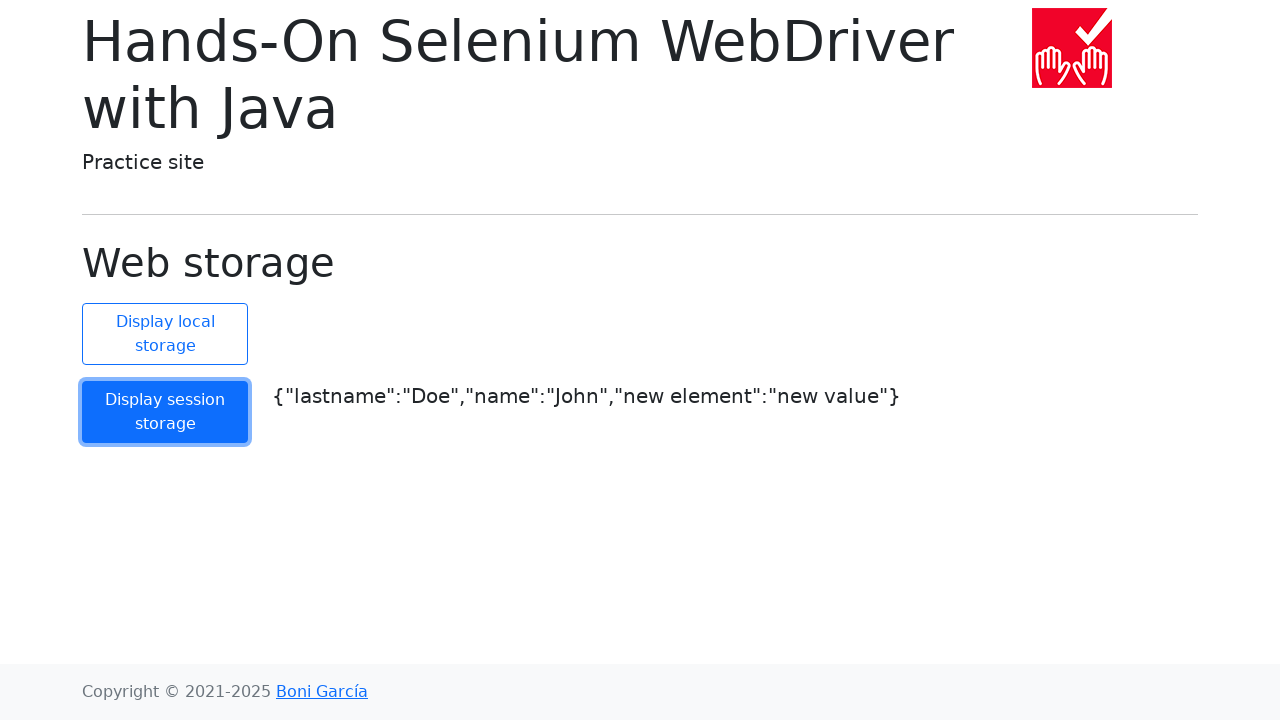